Tests a jQuery combo tree dropdown by clicking to open it and selecting multiple options from the dropdown list

Starting URL: https://www.jqueryscript.net/demo/Drop-Down-Combo-Tree/

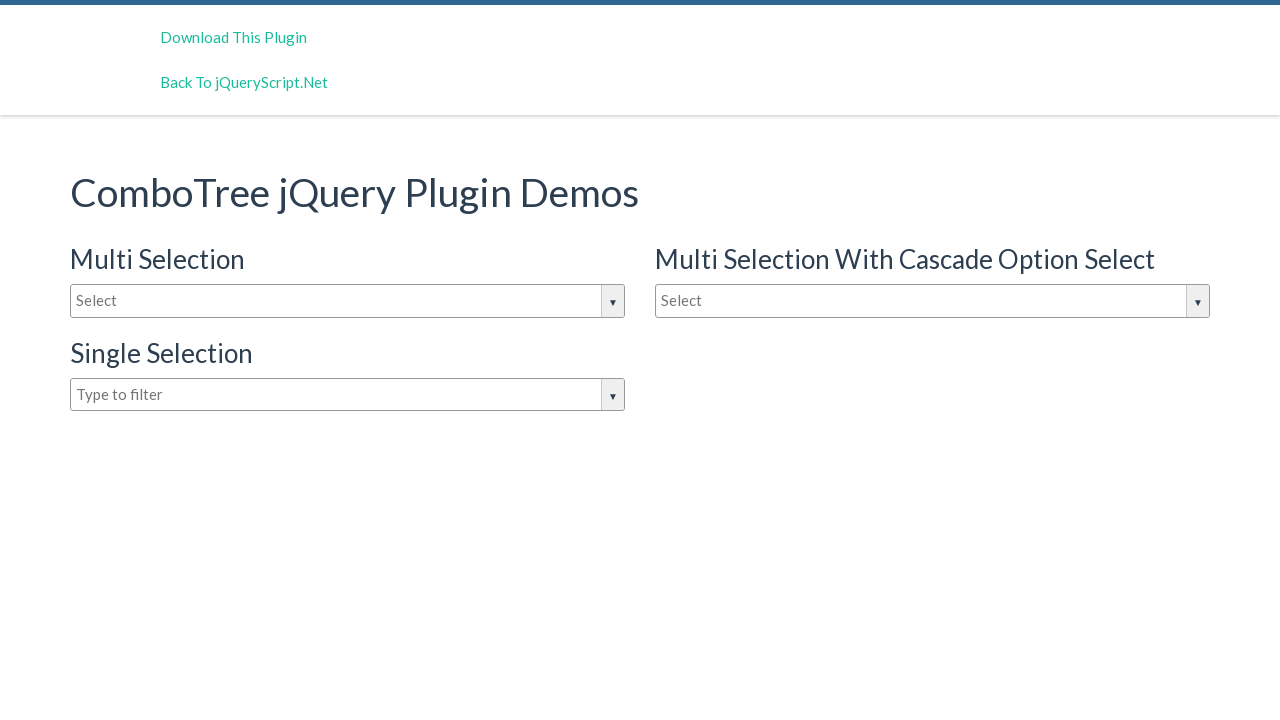

Clicked dropdown button to open the jQuery combo tree at (612, 301) on xpath=//input[@id='justAnInputBox']/following-sibling::button
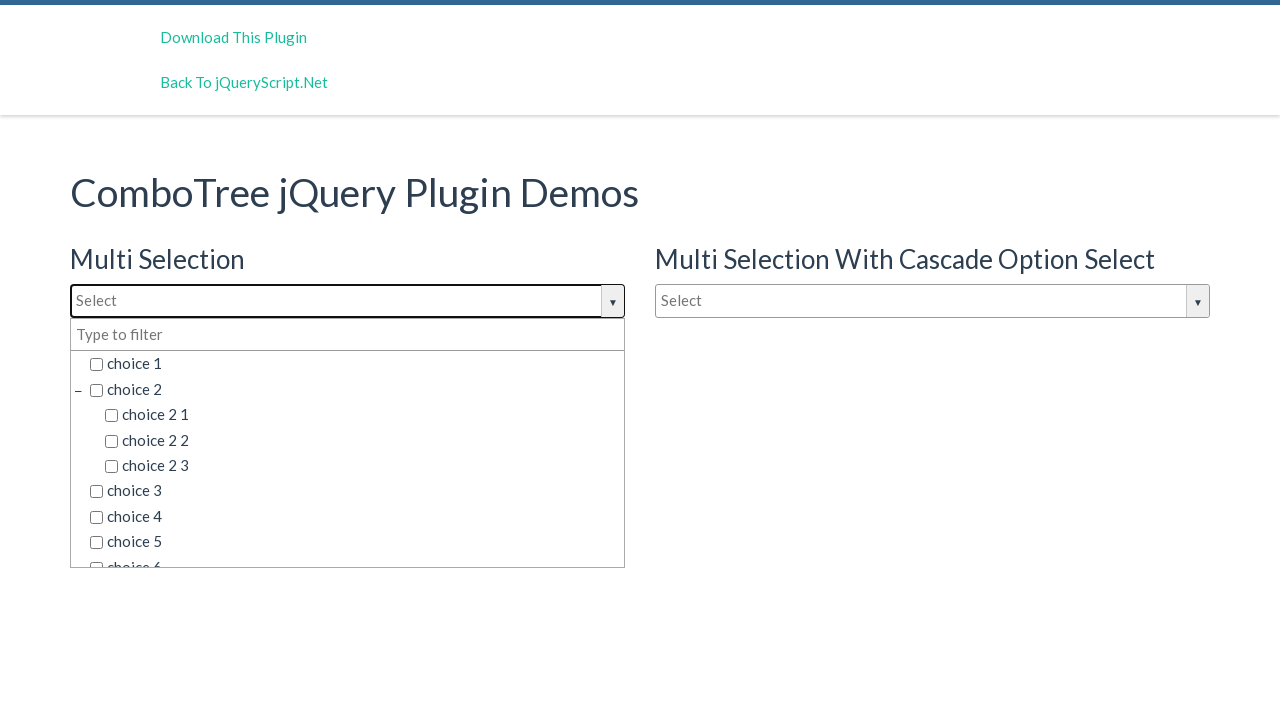

Dropdown options loaded and became visible
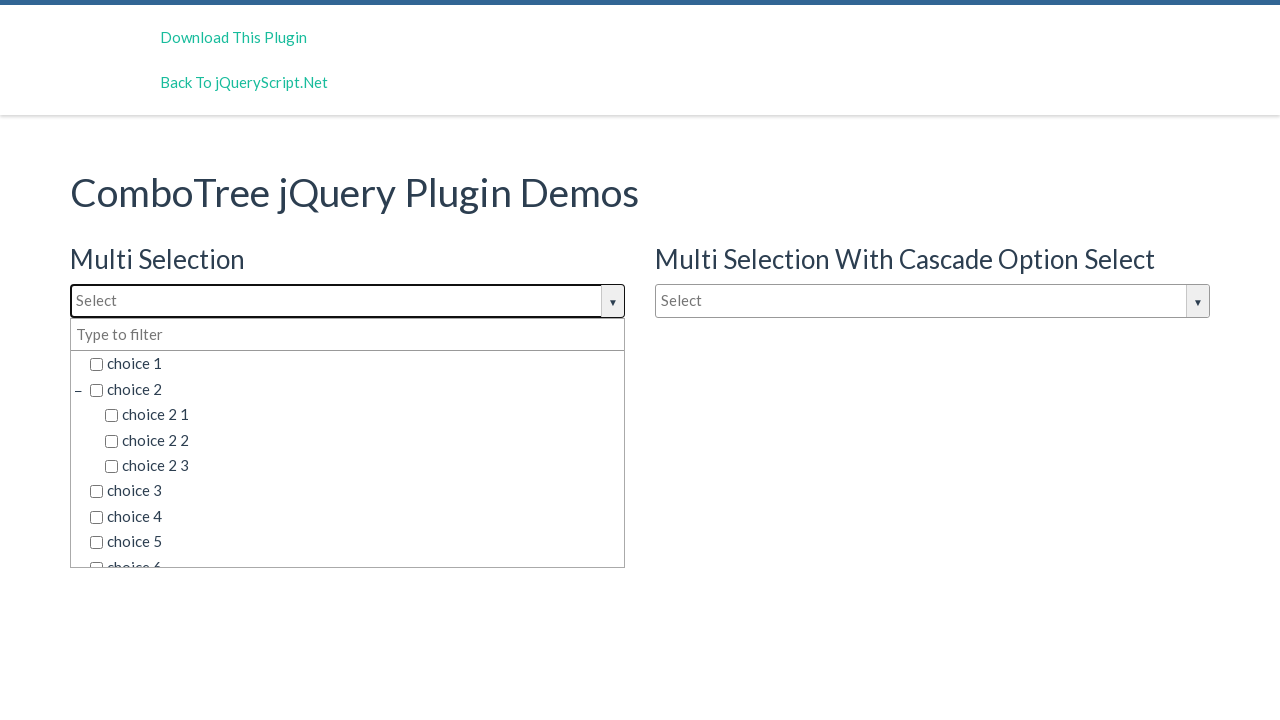

Selected 'choice 4' from the dropdown list at (355, 517) on (//div[@class='comboTreeWrapper'])[1]//span[@class='comboTreeItemTitle'] >> nth=
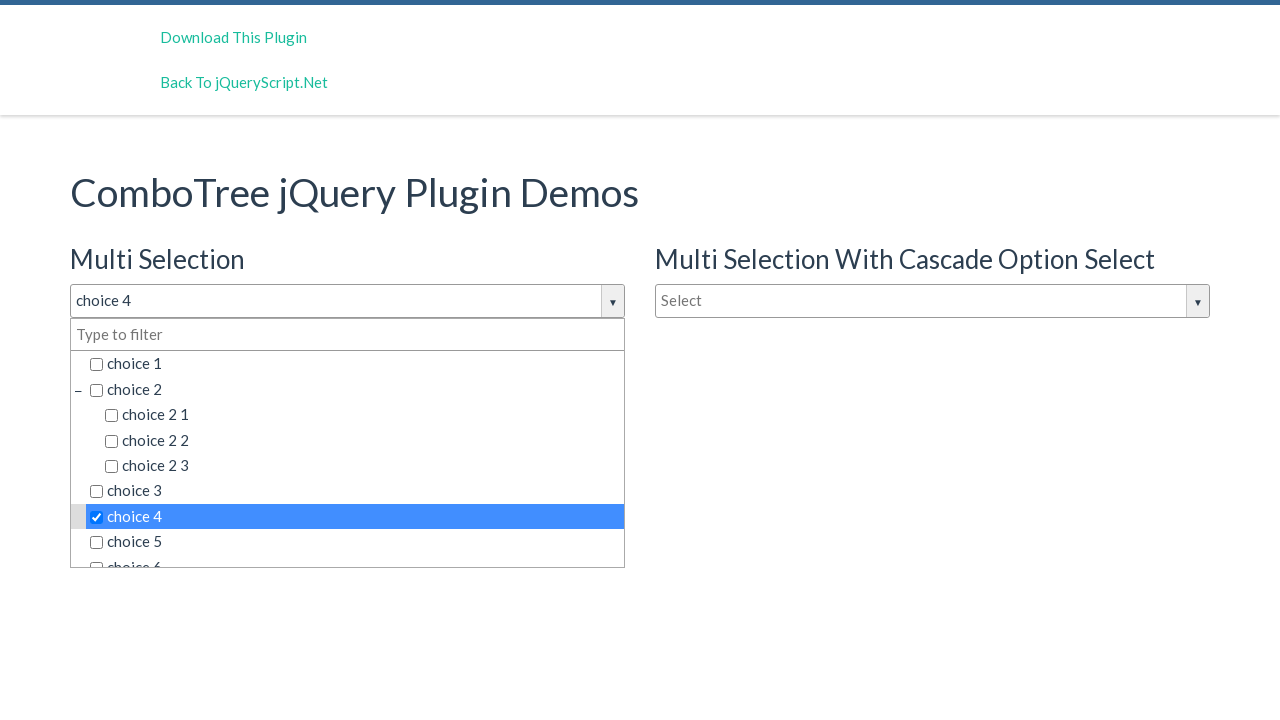

Selected 'choice 7' from the dropdown list at (355, 554) on (//div[@class='comboTreeWrapper'])[1]//span[@class='comboTreeItemTitle'] >> nth=
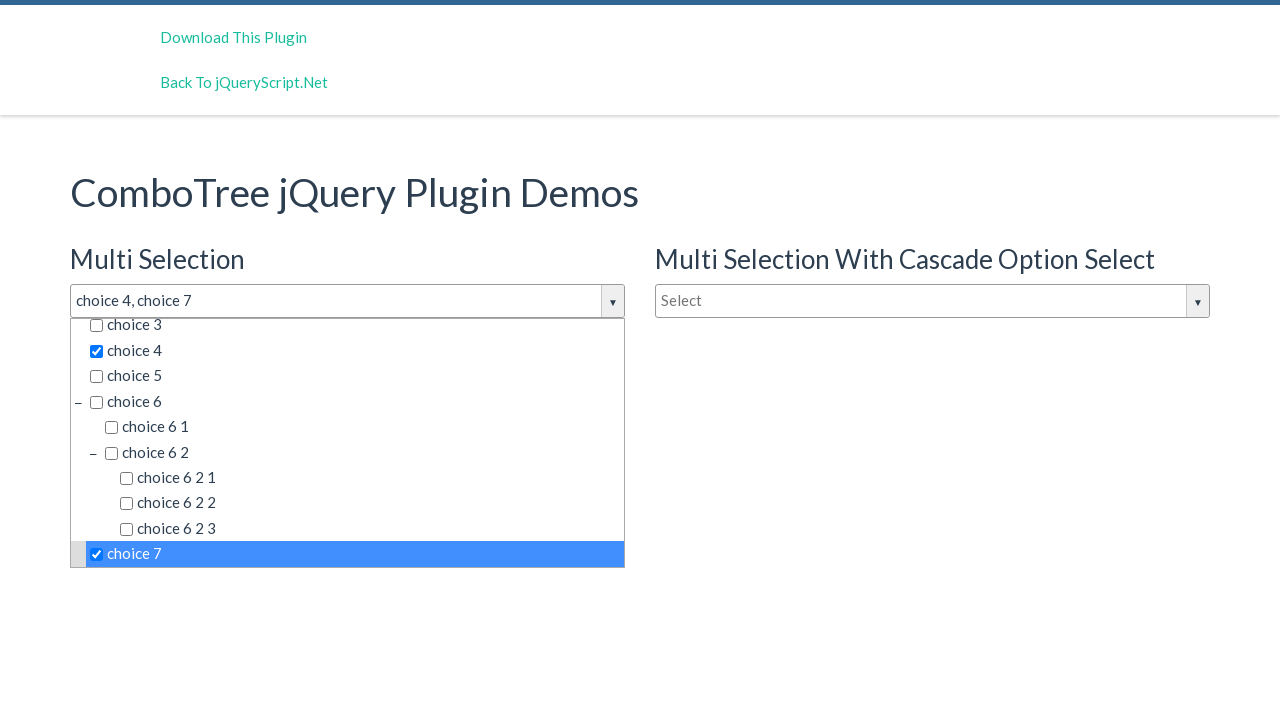

Selected 'choice 6 2 2' from the dropdown list at (370, 503) on (//div[@class='comboTreeWrapper'])[1]//span[@class='comboTreeItemTitle'] >> nth=
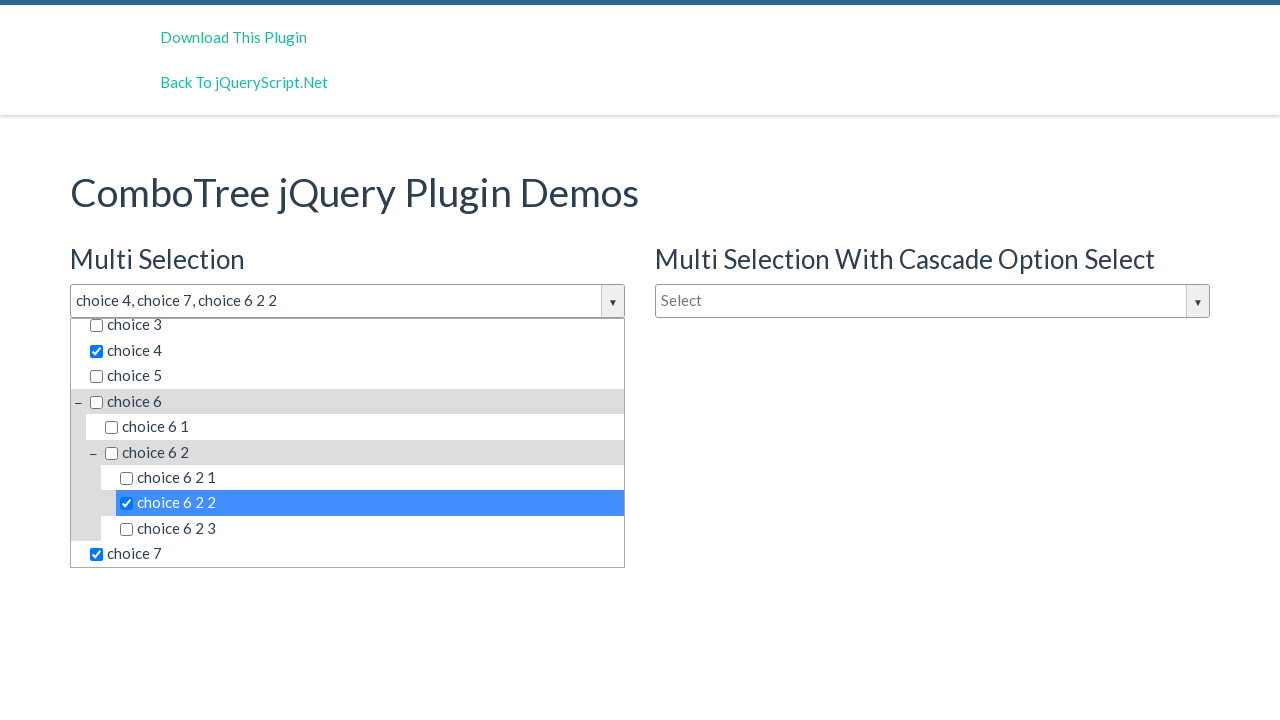

Verified that dropdown options are still displayed after selections
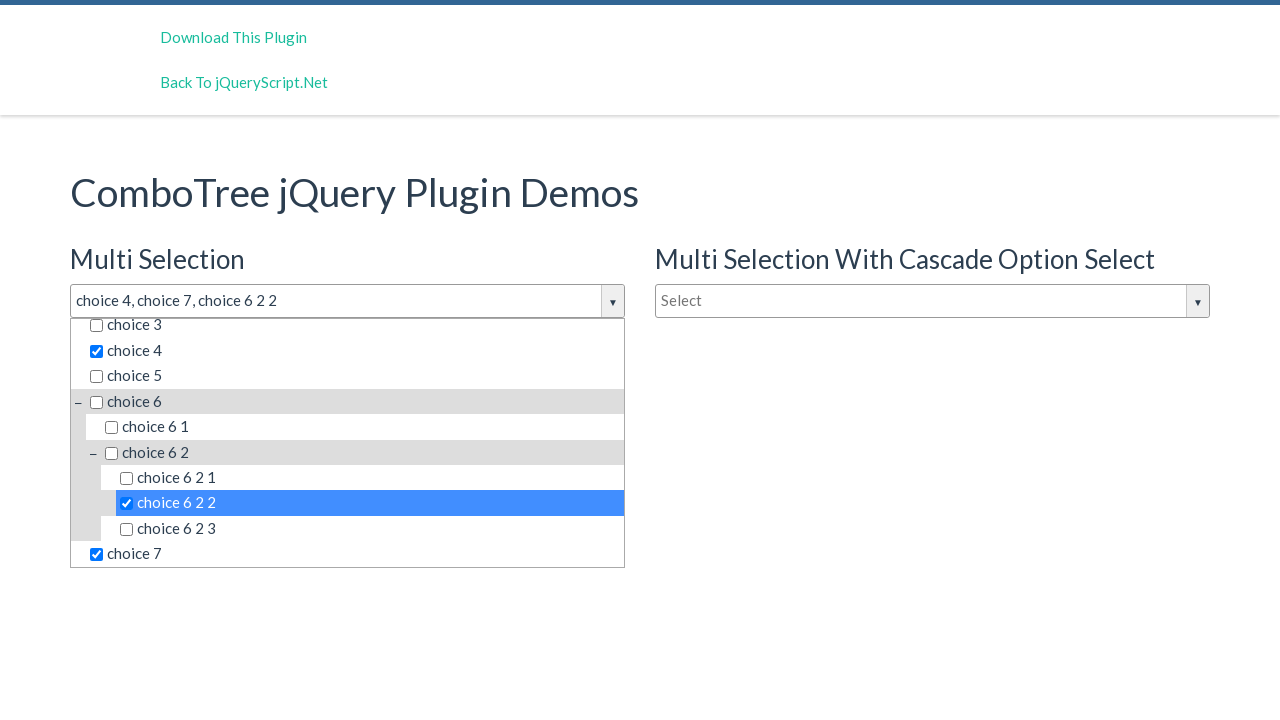

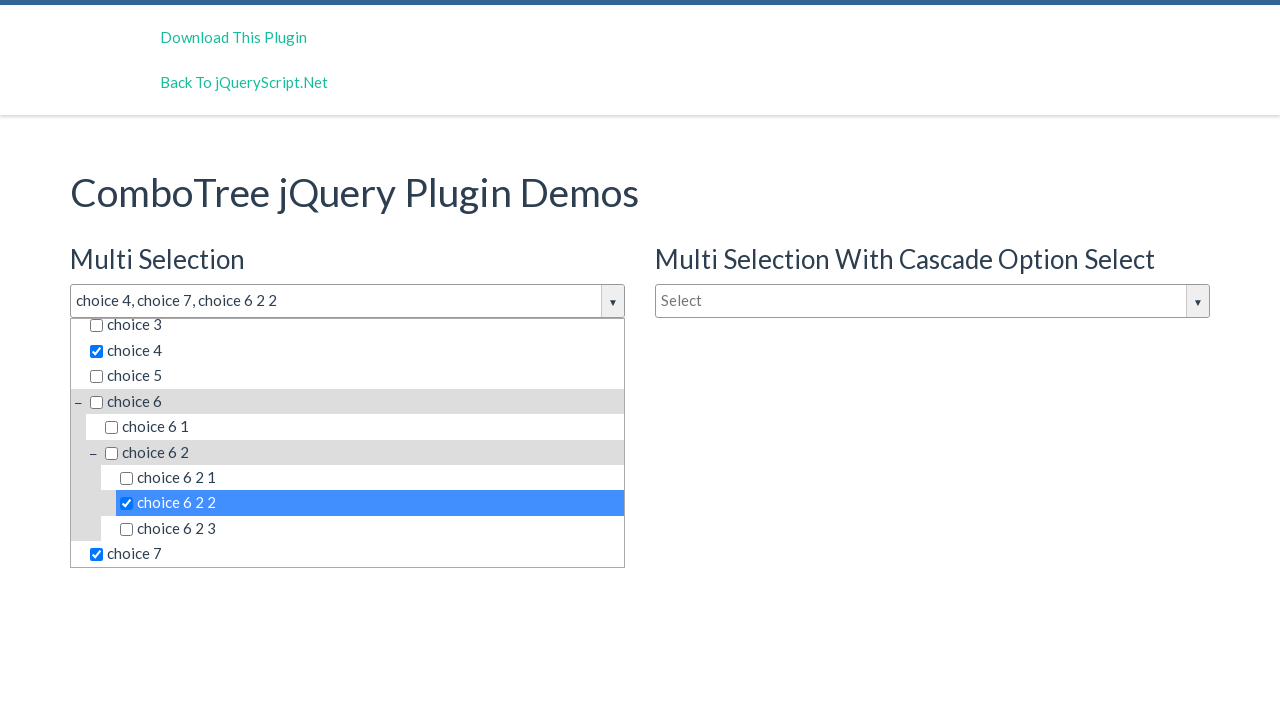